Tests drag and drop functionality by dragging element A to element B's position using two different drag-and-drop approaches

Starting URL: https://the-internet.herokuapp.com/drag_and_drop

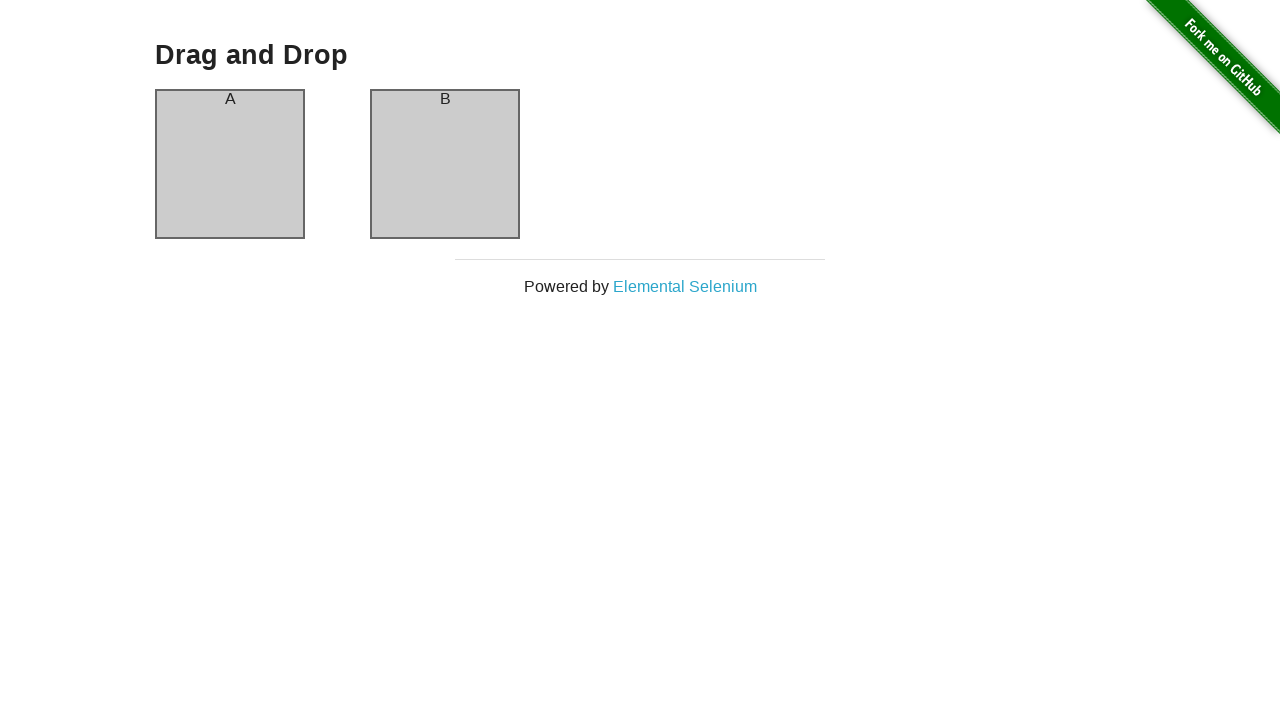

Located source element (column-a) and target element (column-b)
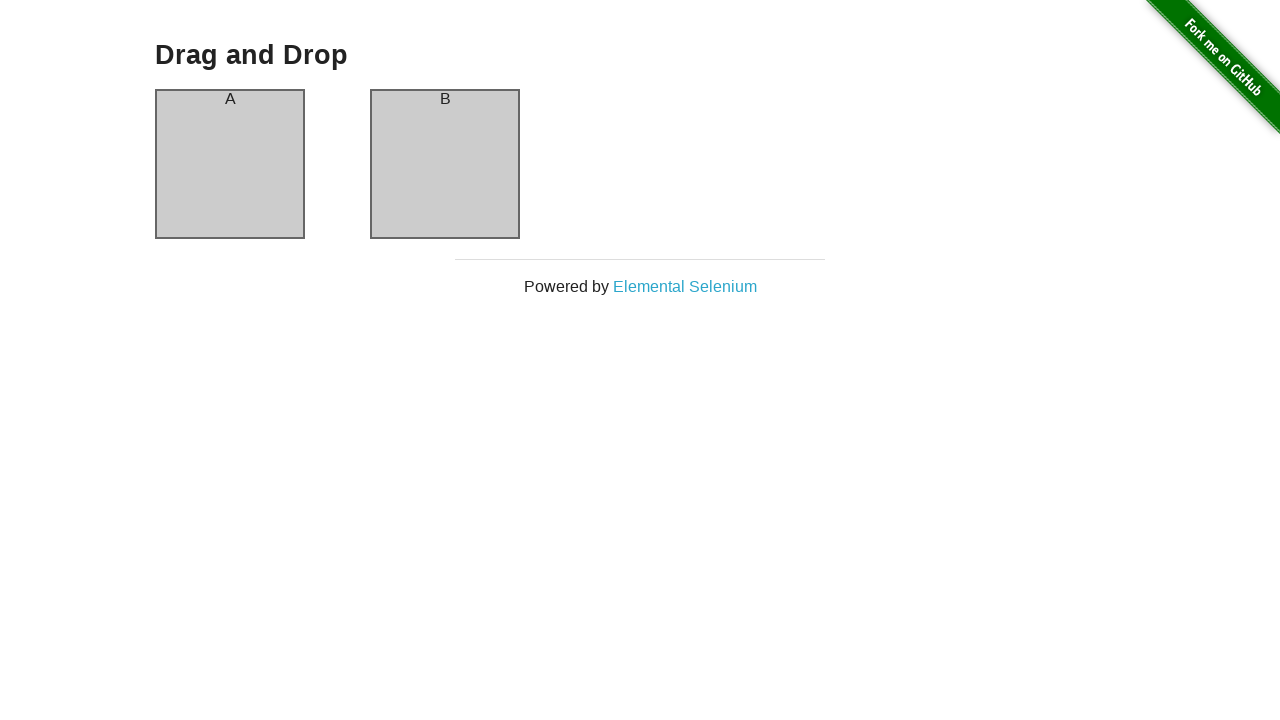

Dragged element A to element B's position (first drag-and-drop) at (445, 164)
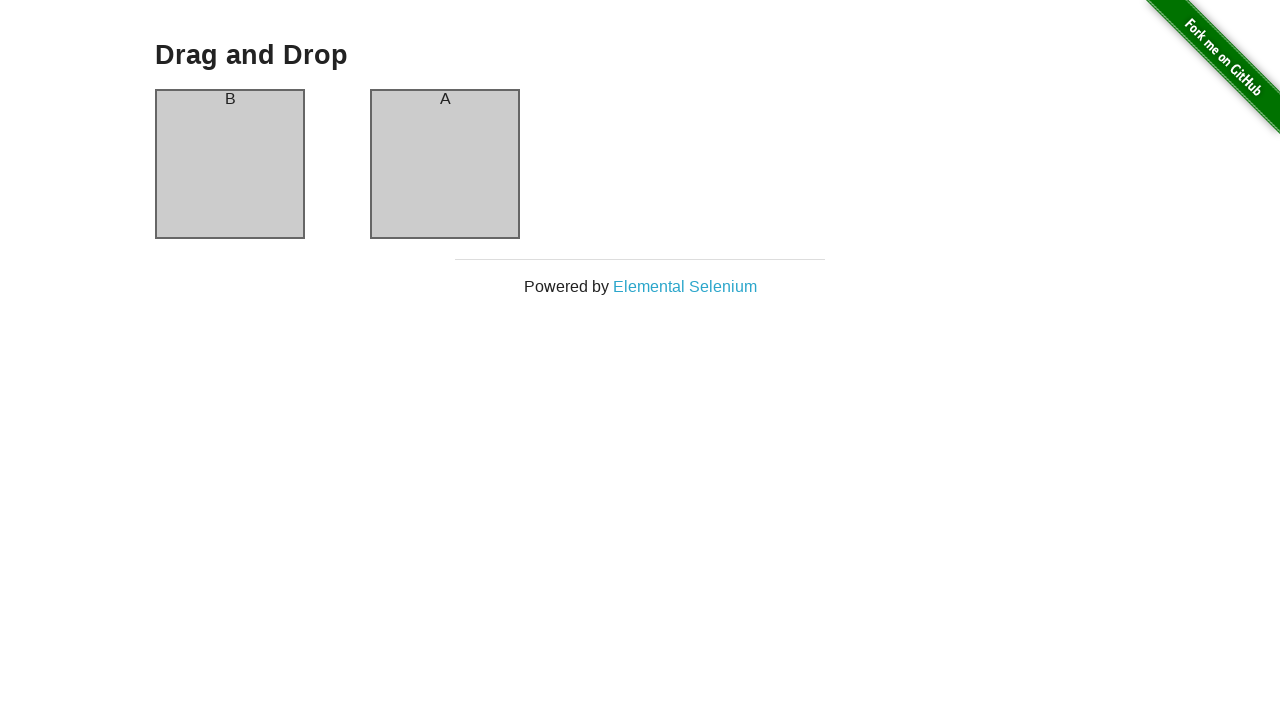

Reloaded the page to reset drag-and-drop state
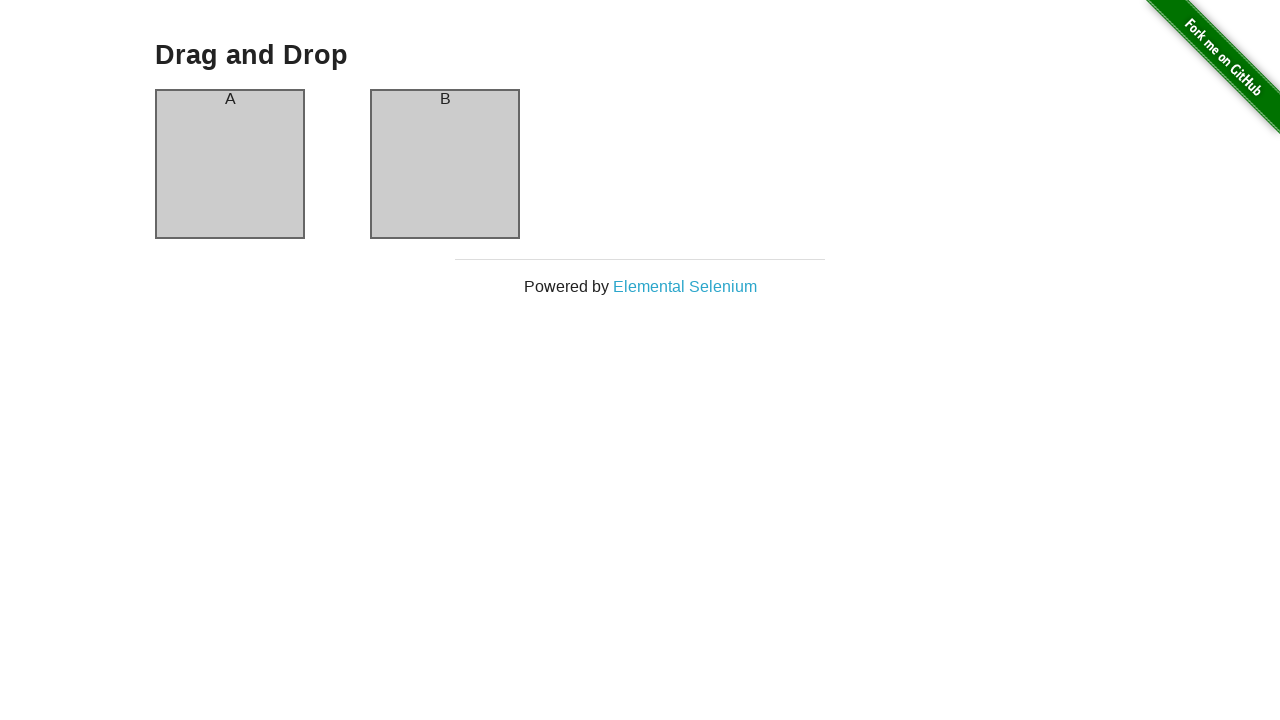

Located source element (column-a) and target element (column-b) after reload
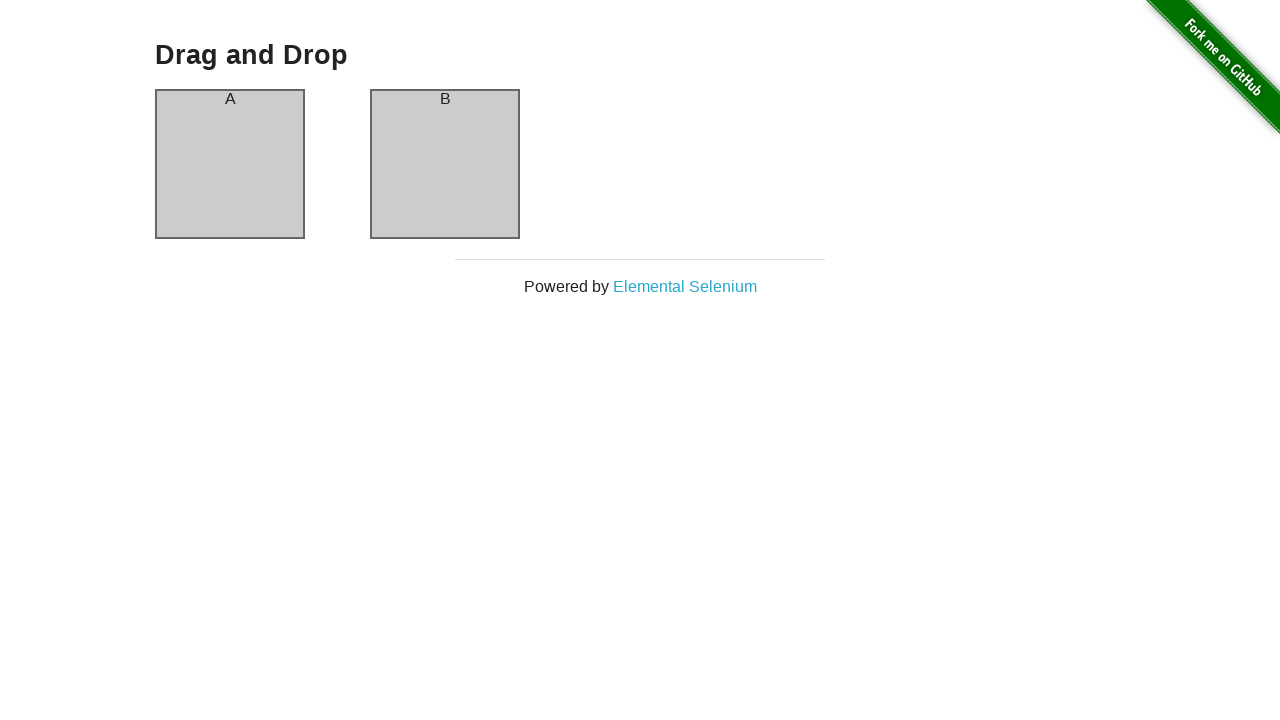

Dragged element A to element B's position (second drag-and-drop) at (445, 164)
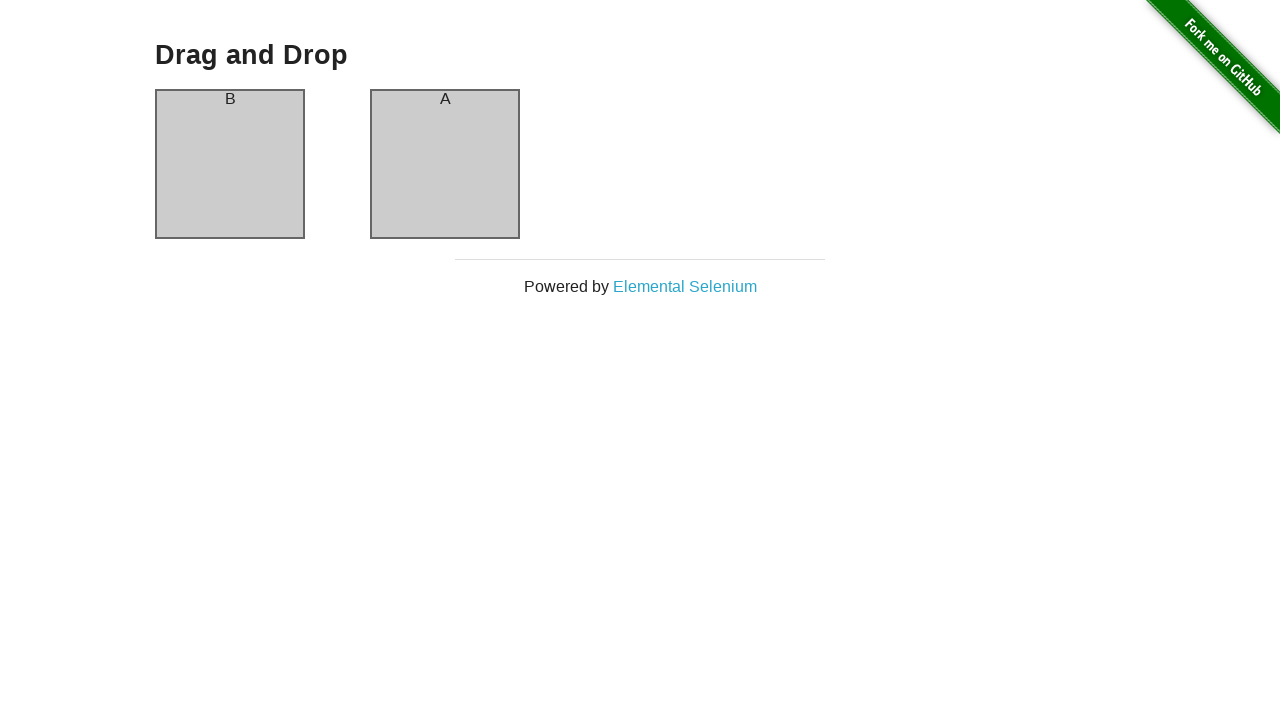

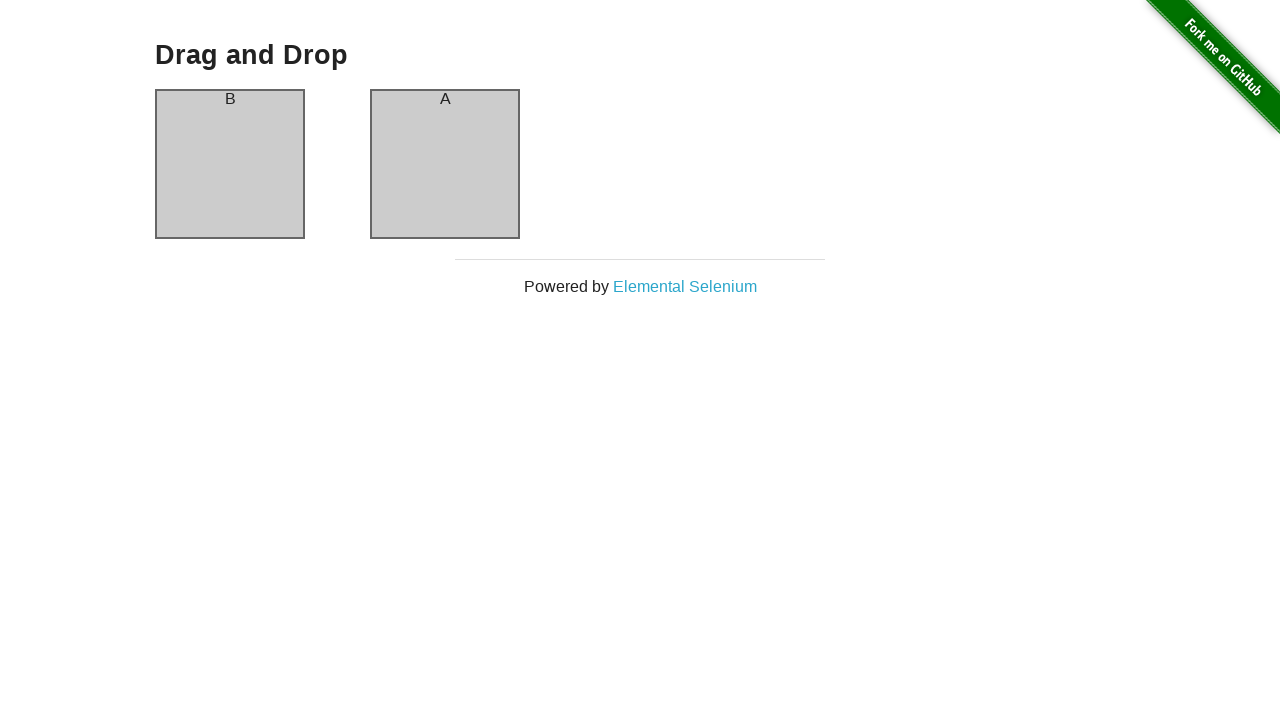